Navigates to the API testing product page to verify it loads

Starting URL: https://saucelabs.com/products/api-testing

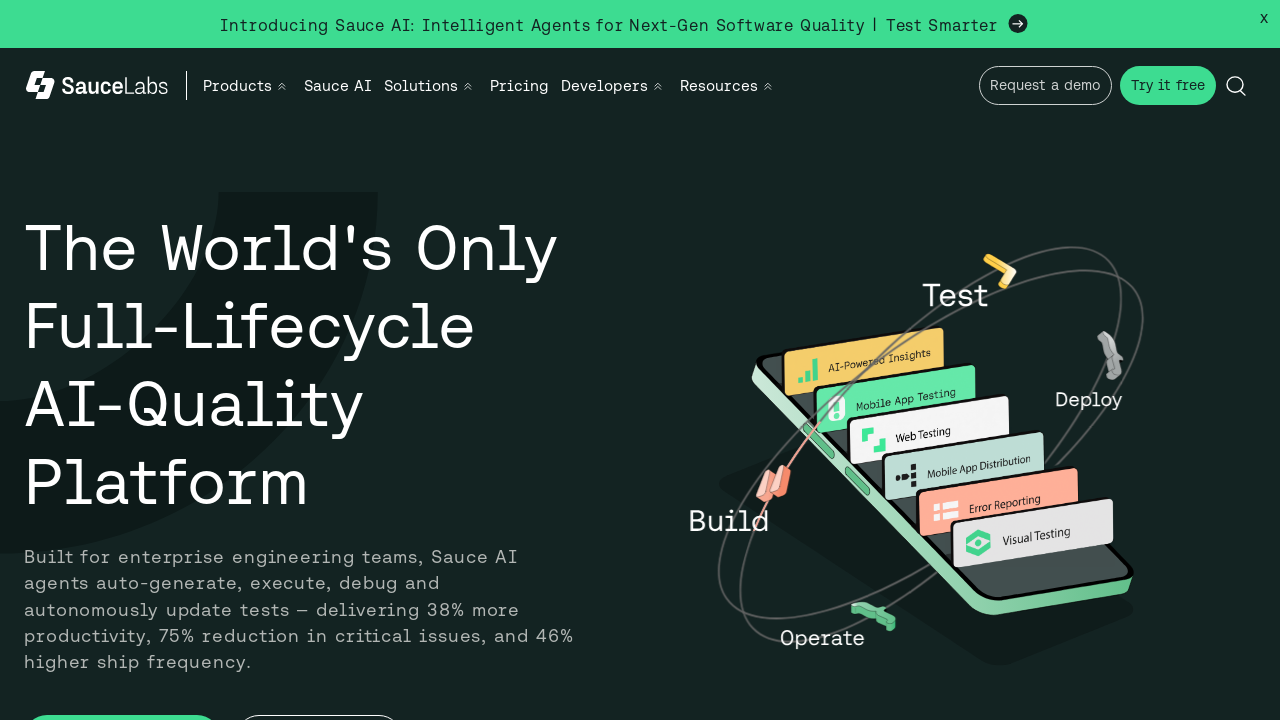

API Testing product page loaded successfully (DOM content ready)
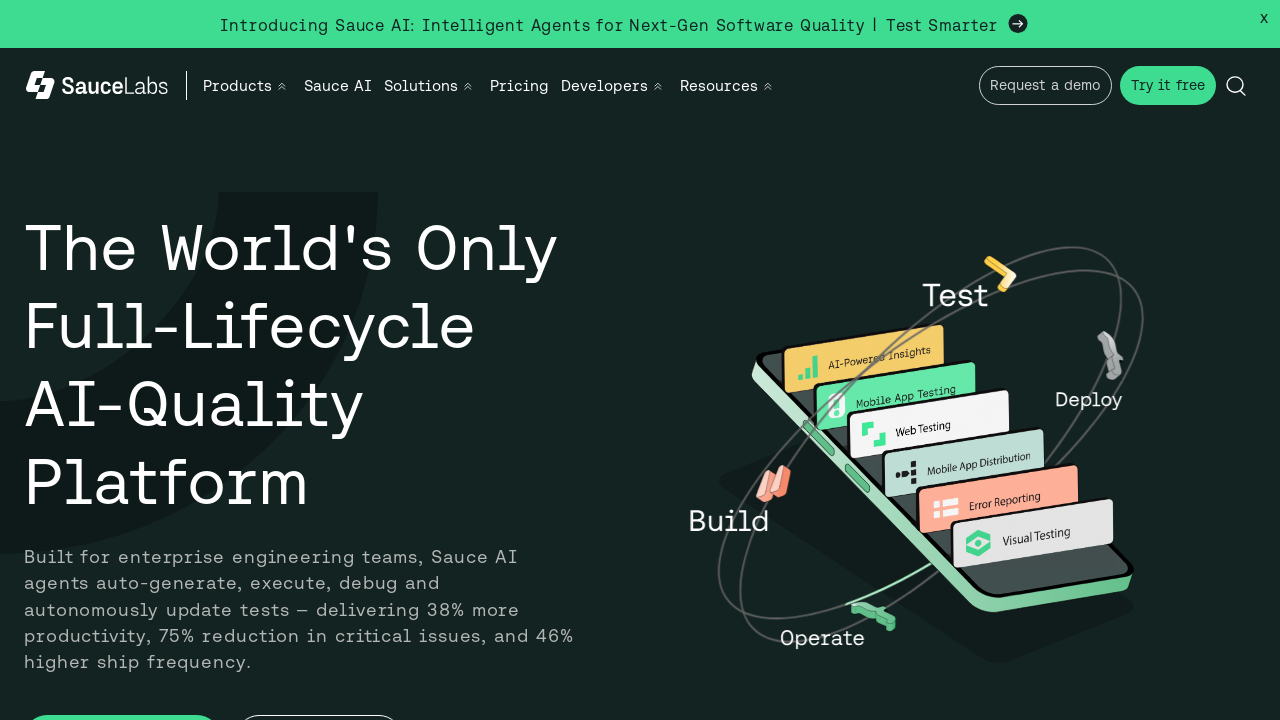

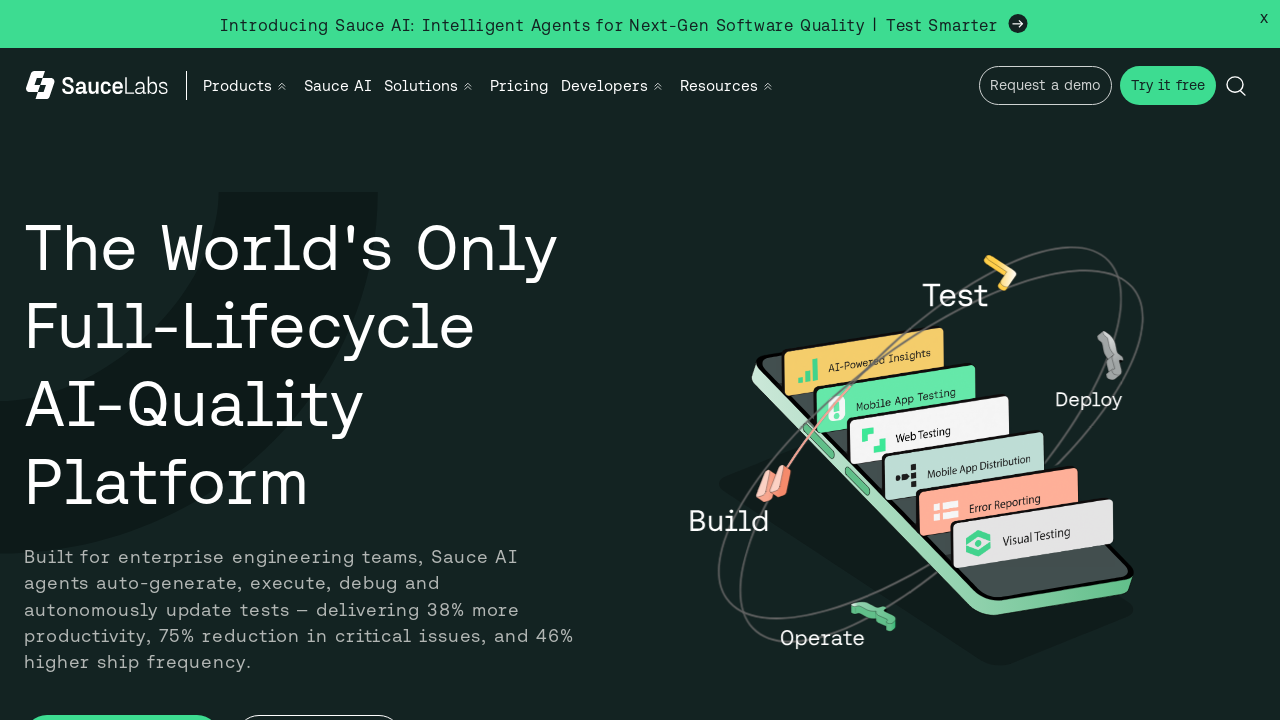